Opens the Excellonsoft website and maximizes the browser window to verify the site loads correctly

Starting URL: http://www.excellonsoft.com/

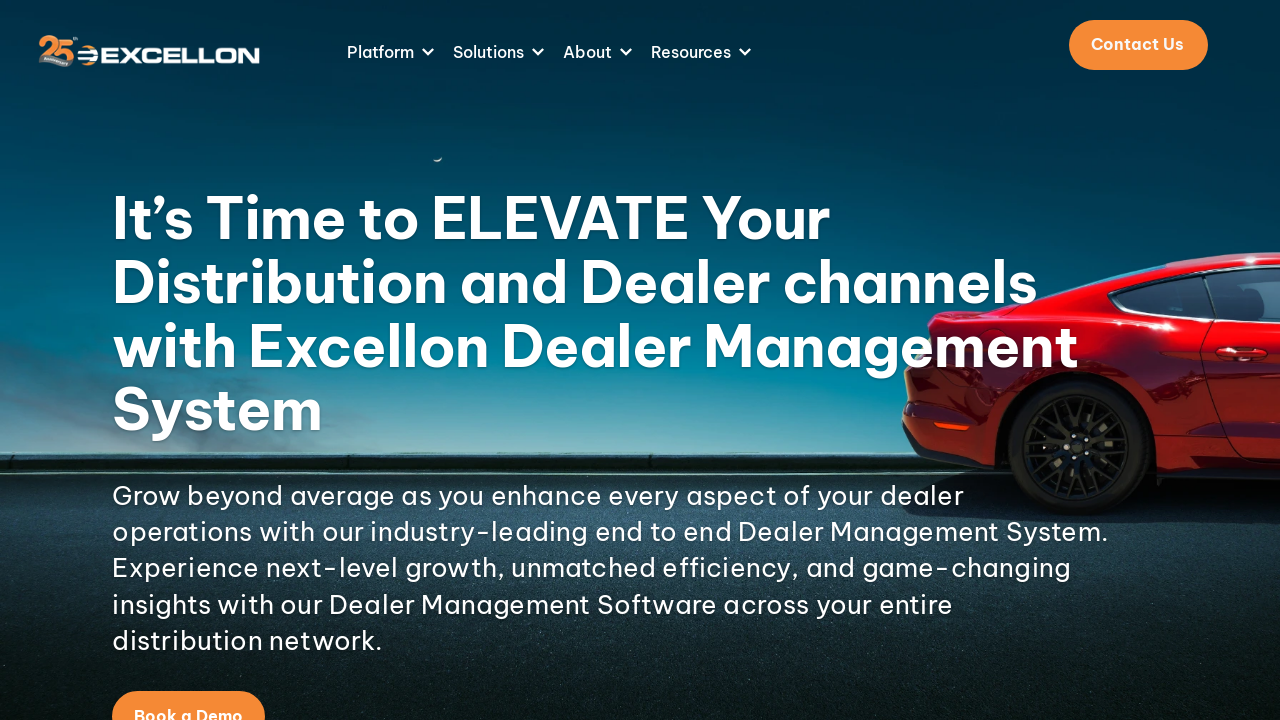

Navigated to Excellonsoft website at http://www.excellonsoft.com/
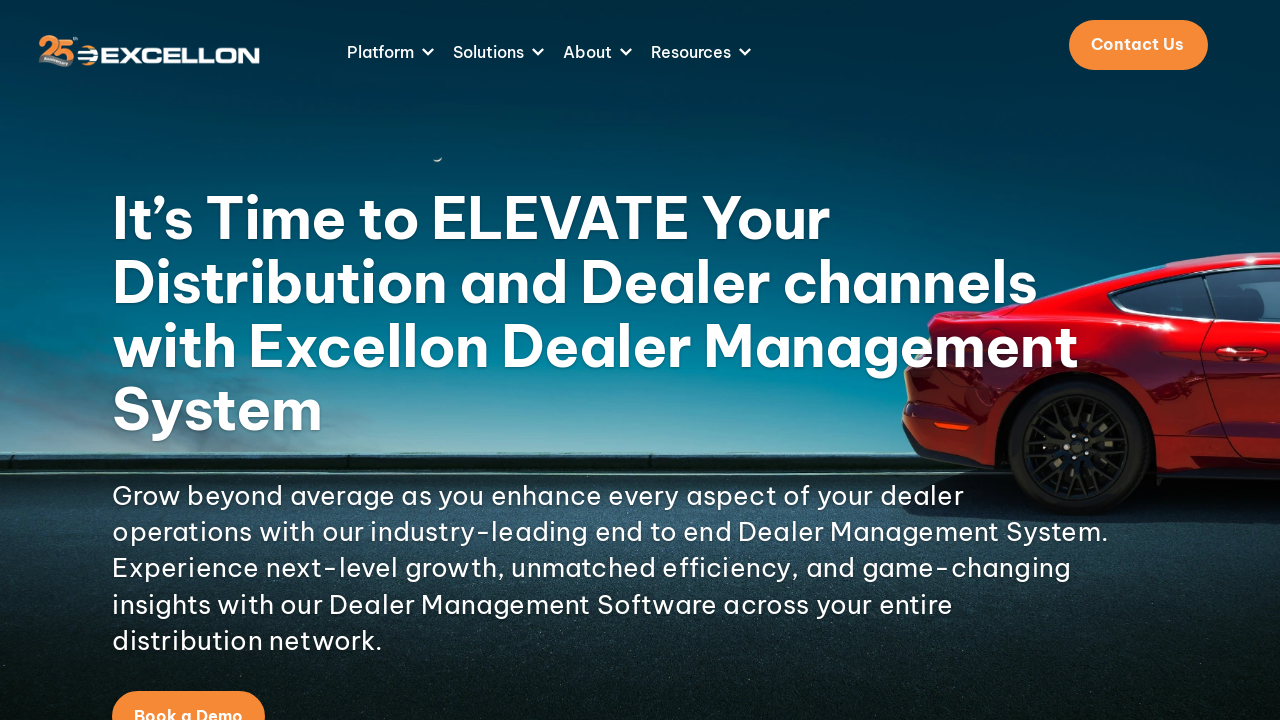

Maximized browser window to 1920x1080
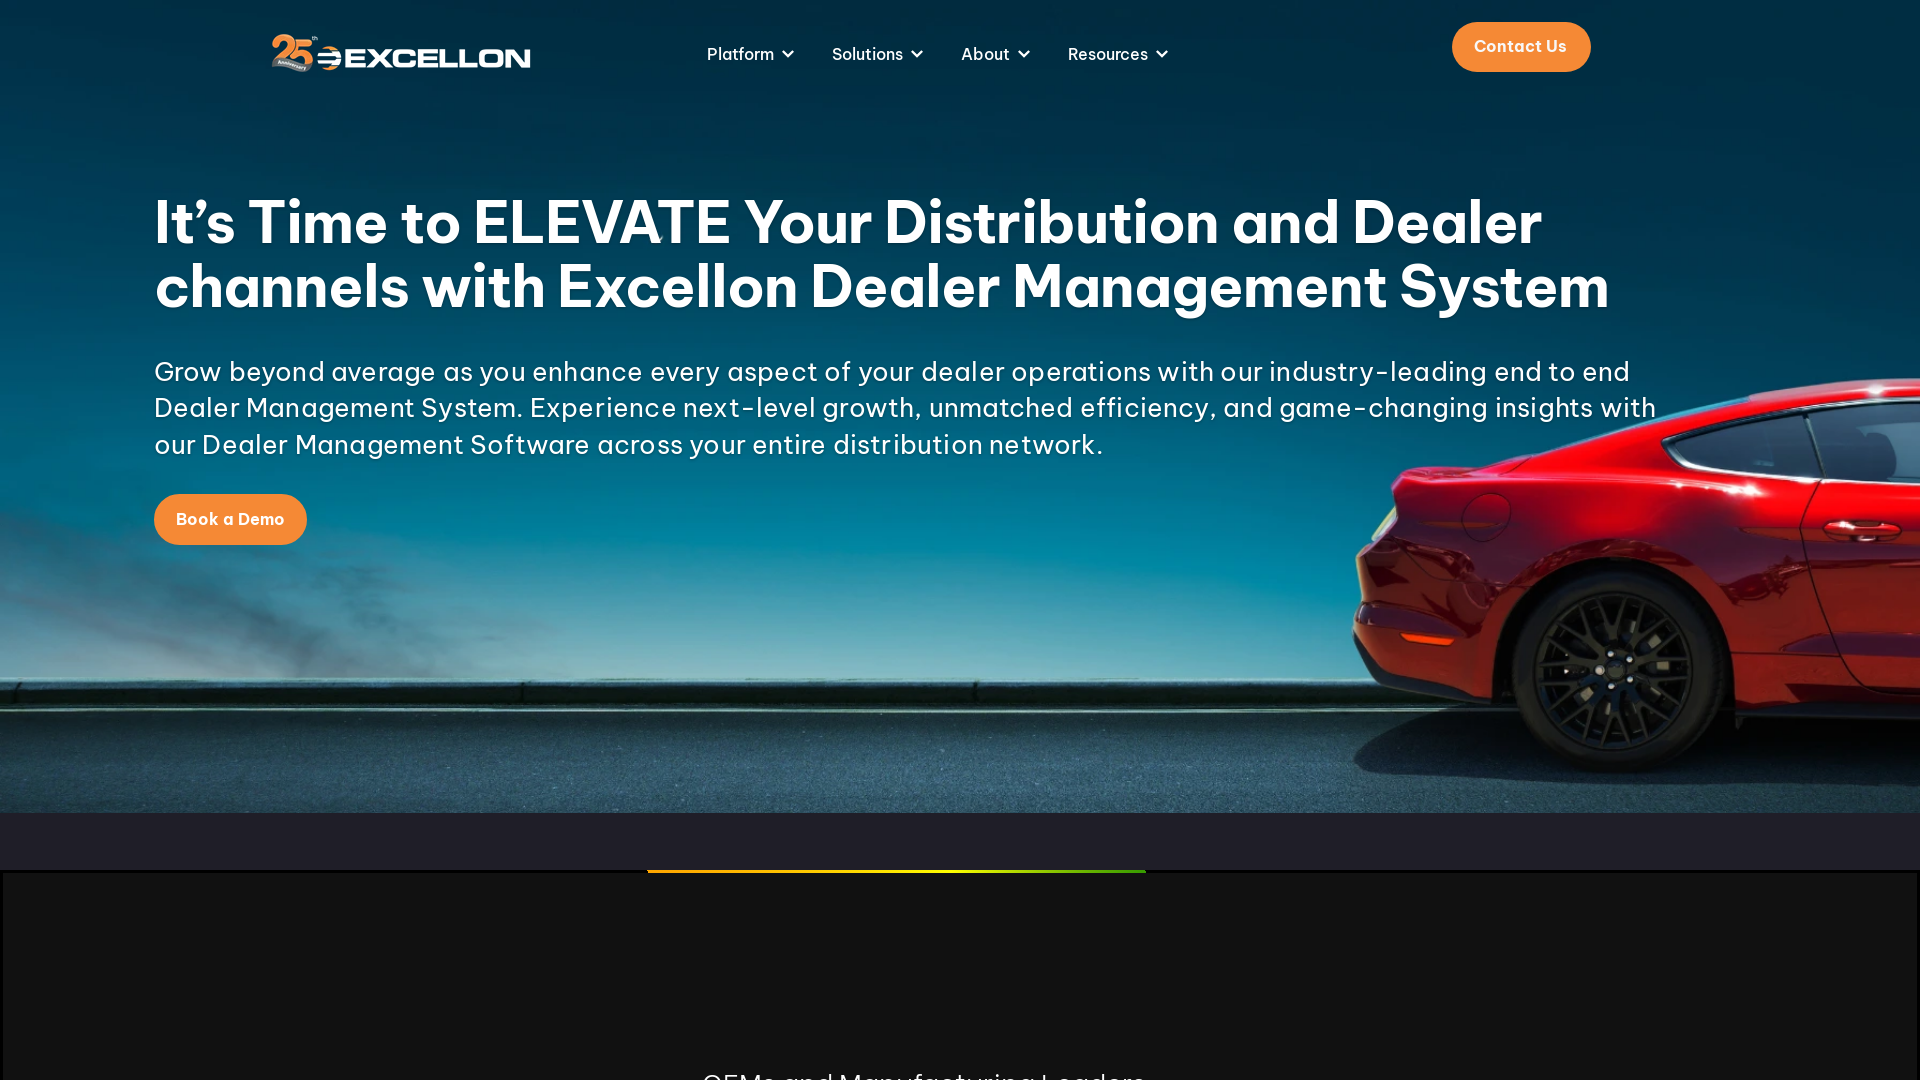

Page fully loaded and DOM content ready
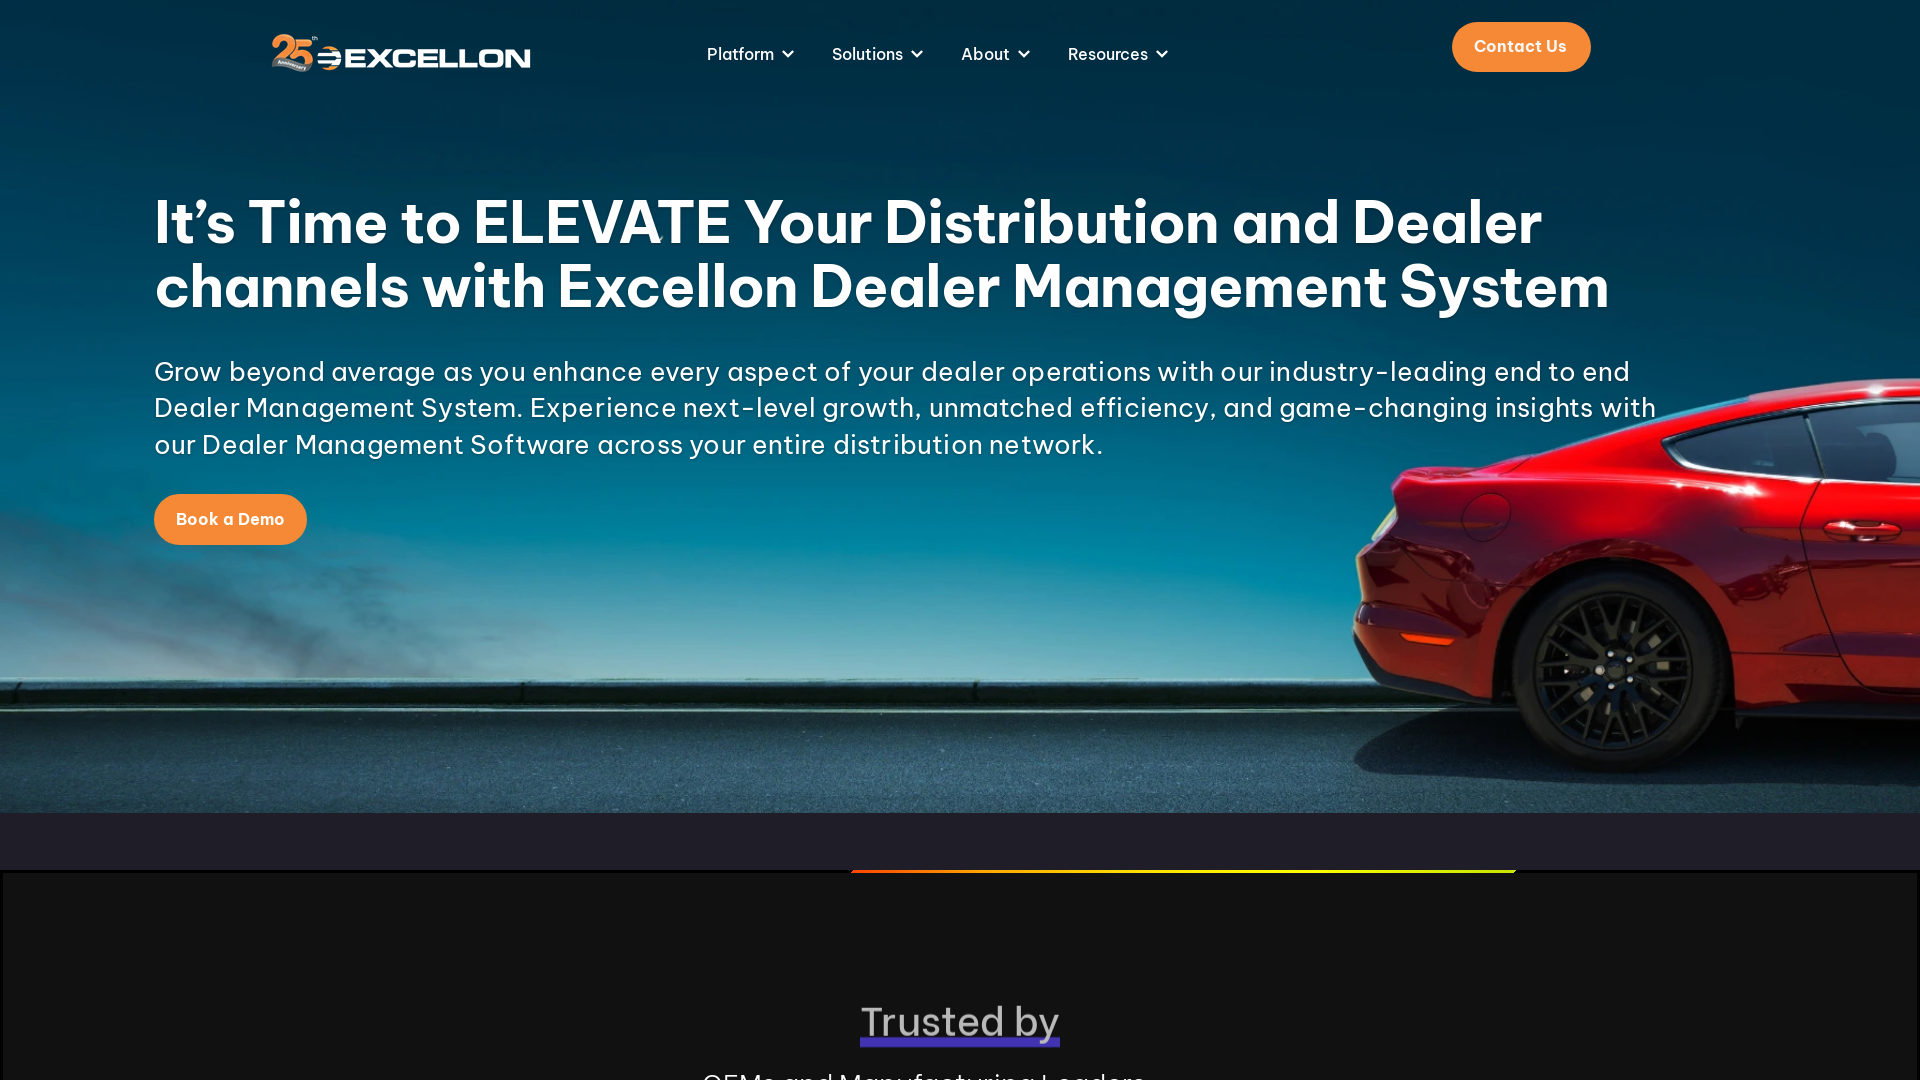

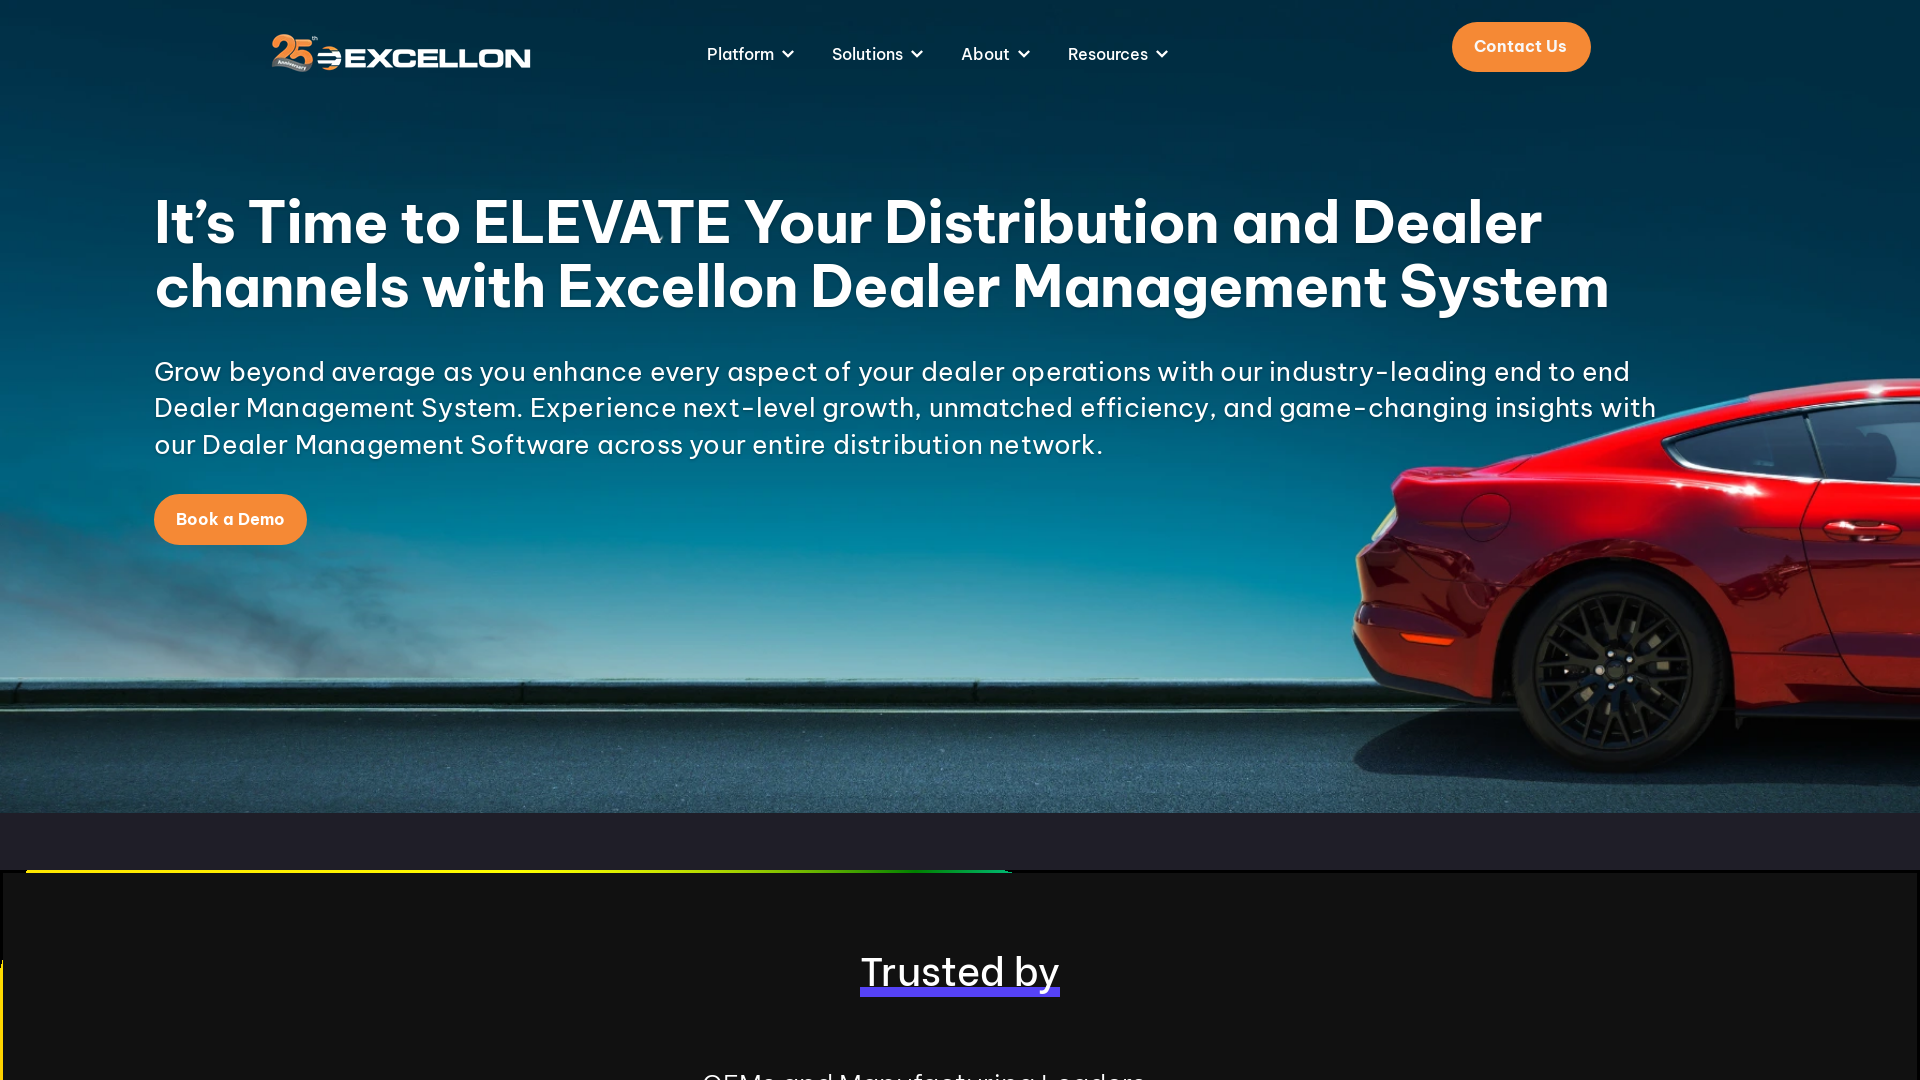